Tests double-click functionality on a button element

Starting URL: https://sahitest.com/demo/clicks.htm

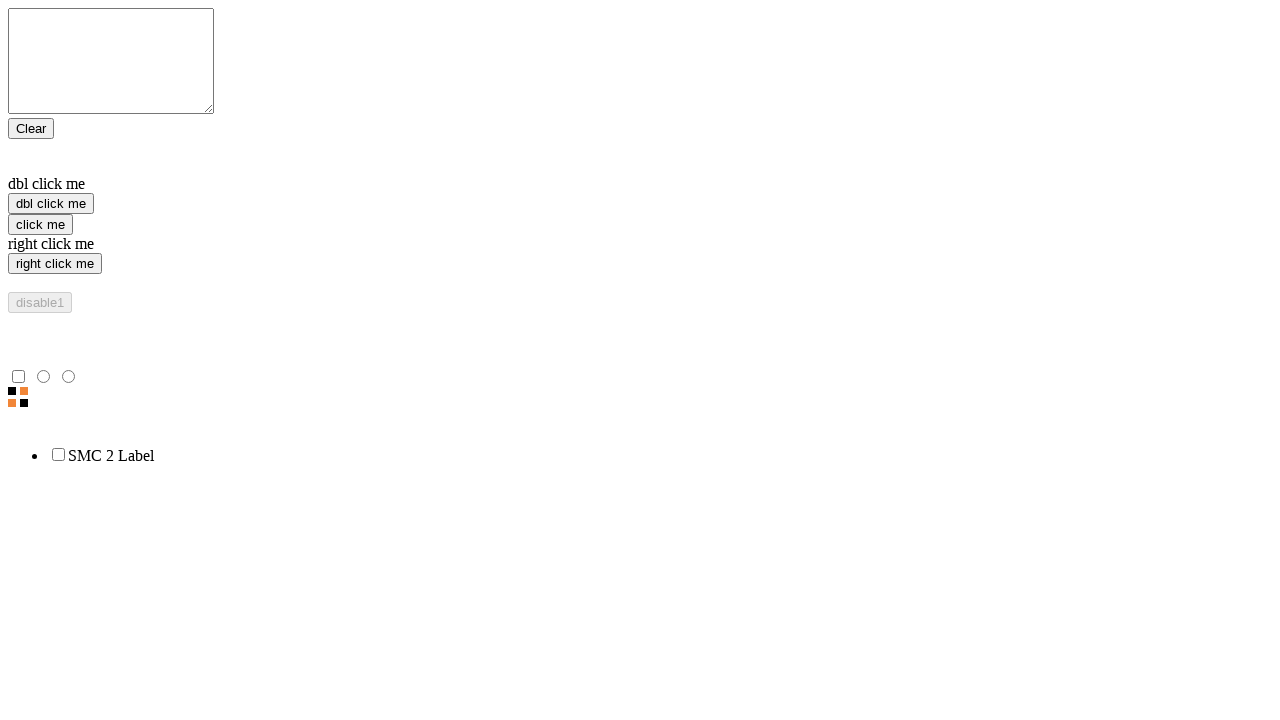

Navigated to clicks test page
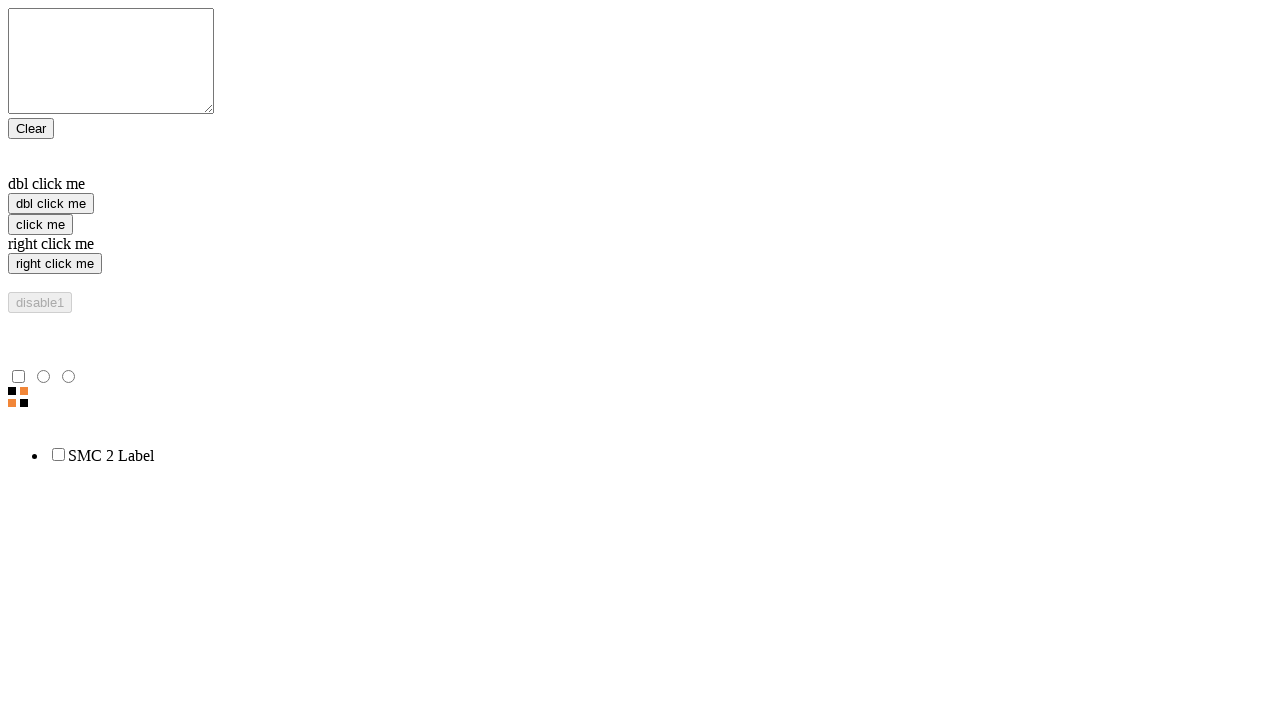

Double-clicked button element at (51, 204) on xpath=//form/input[2]
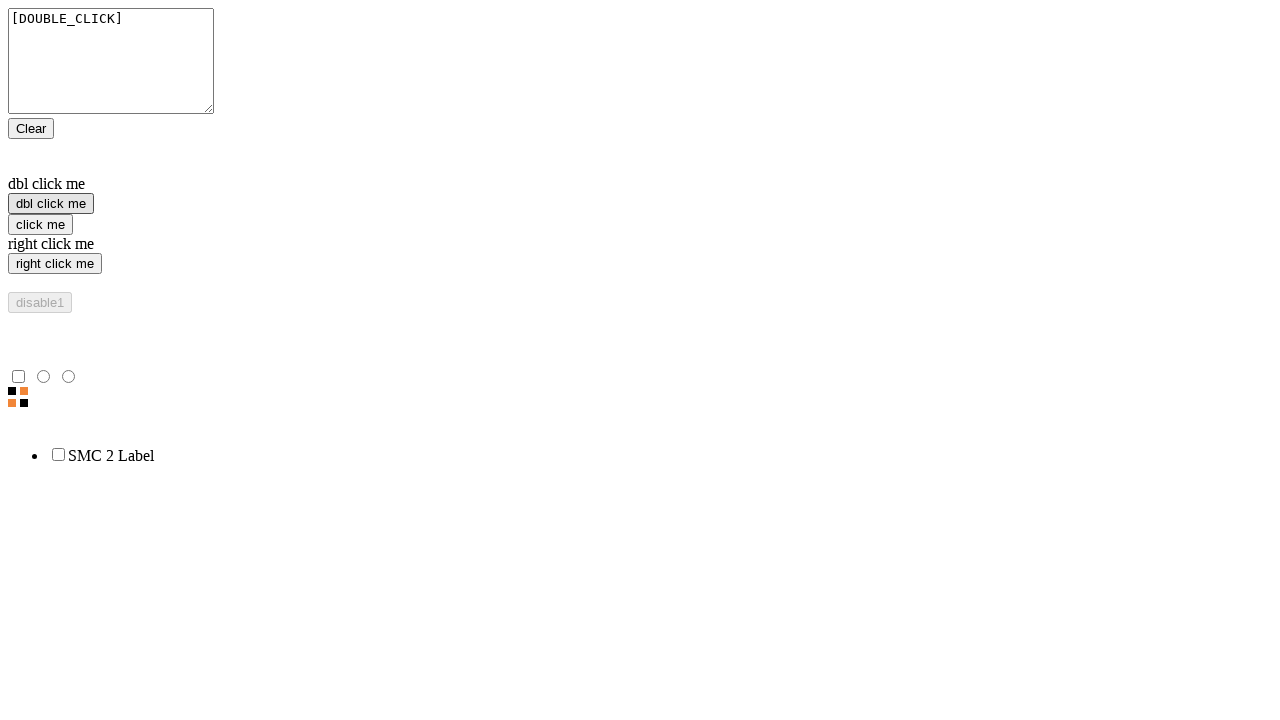

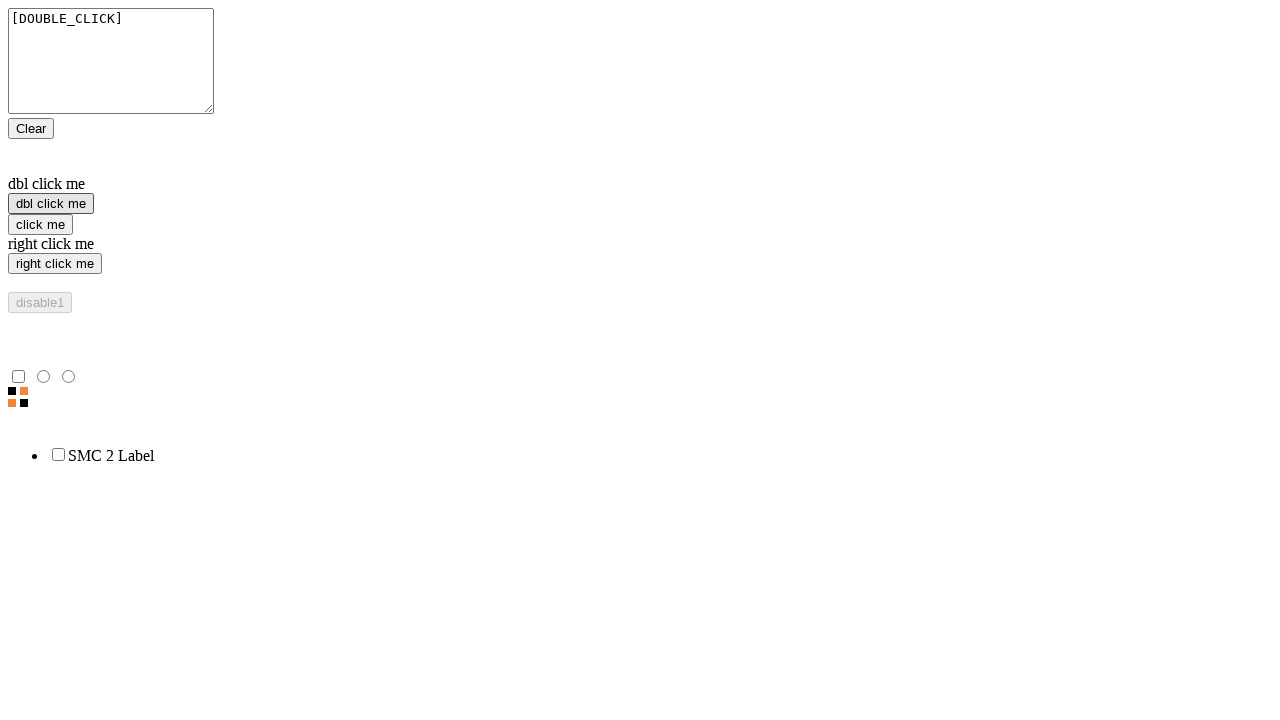